Tests a text box form by filling in user name, email, and address fields, then submitting and verifying the displayed output

Starting URL: https://demoqa.com/text-box

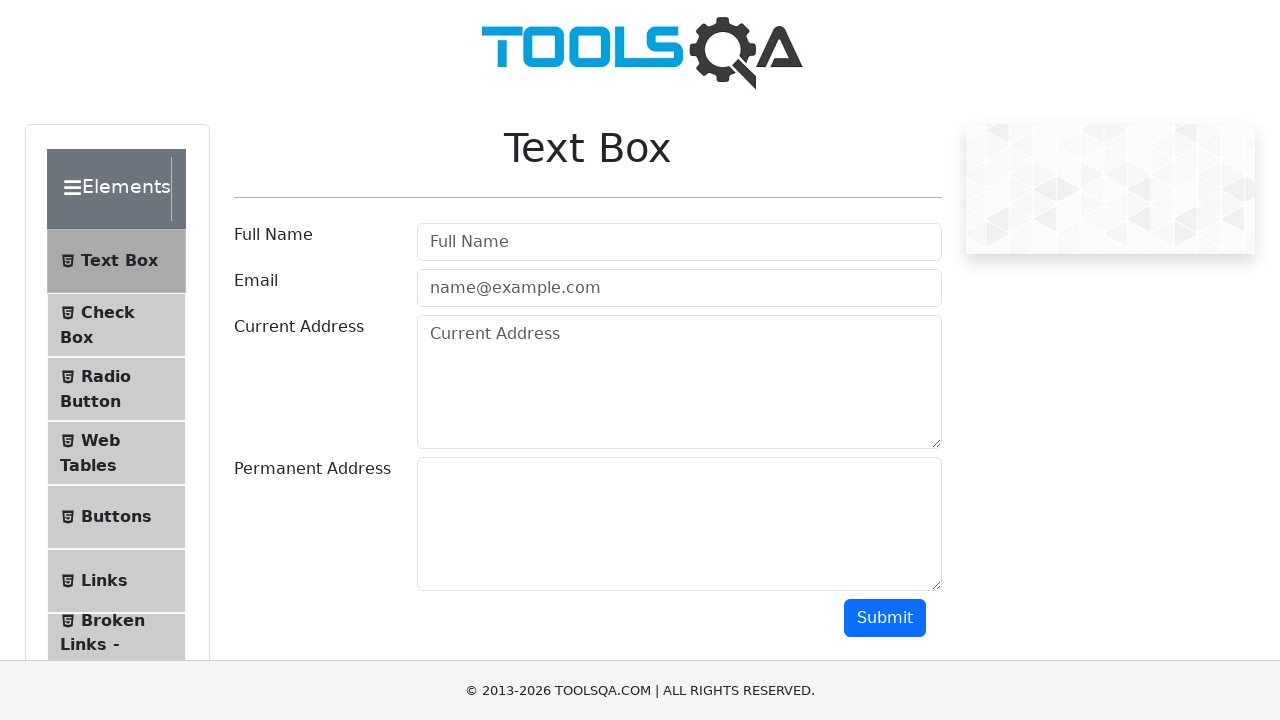

Filled in user name field with 'testuser456' on #userName
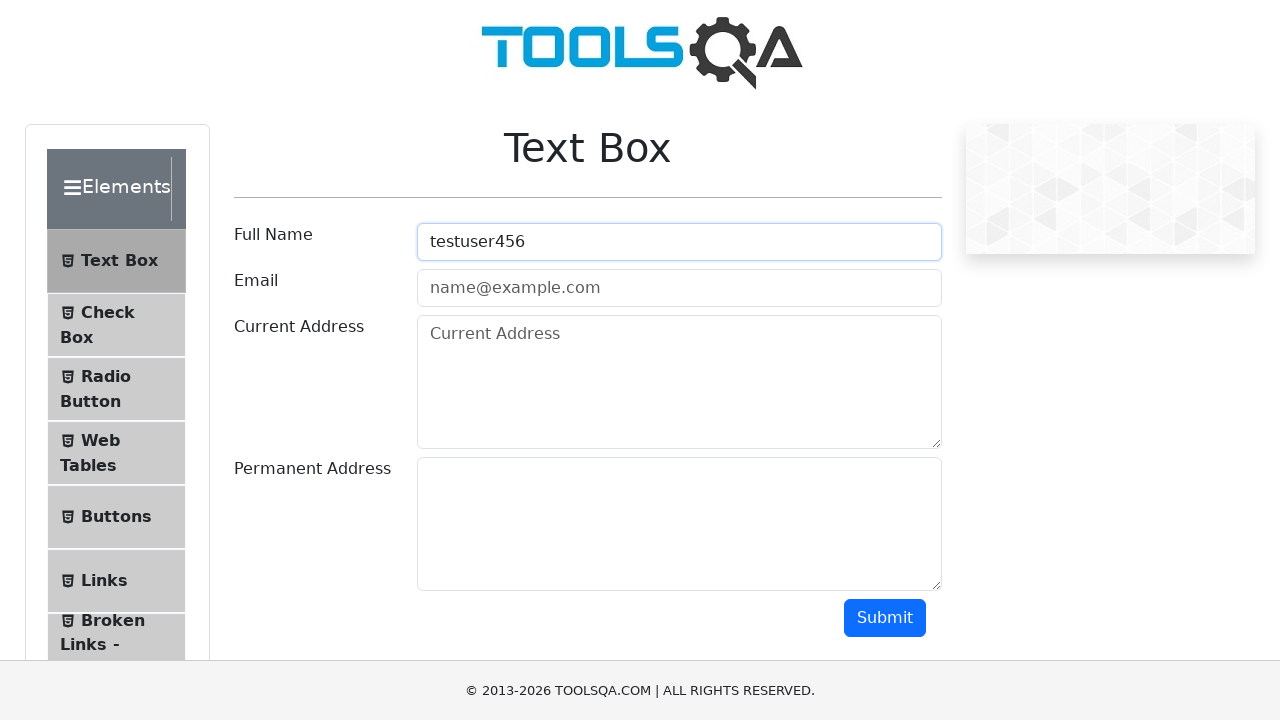

Filled in email field with 'testuser456@example.com' on #userEmail
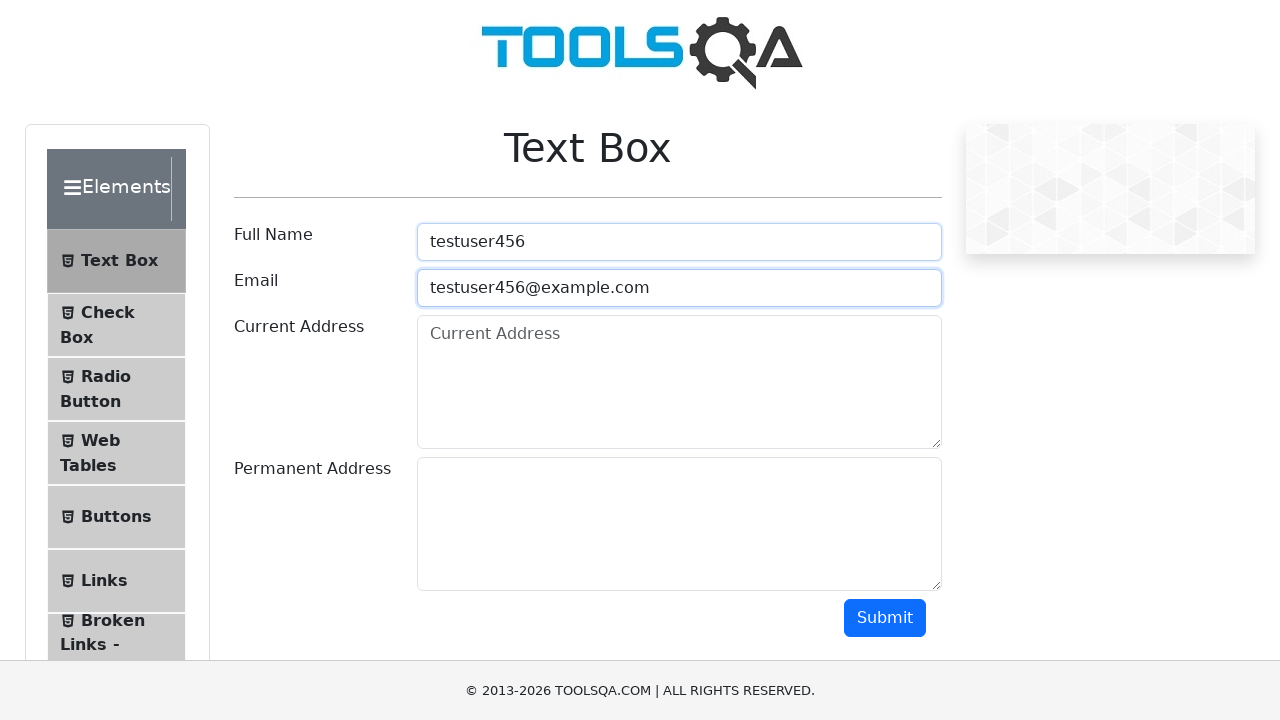

Filled in current address field with '123 Main Street, New York' on #currentAddress
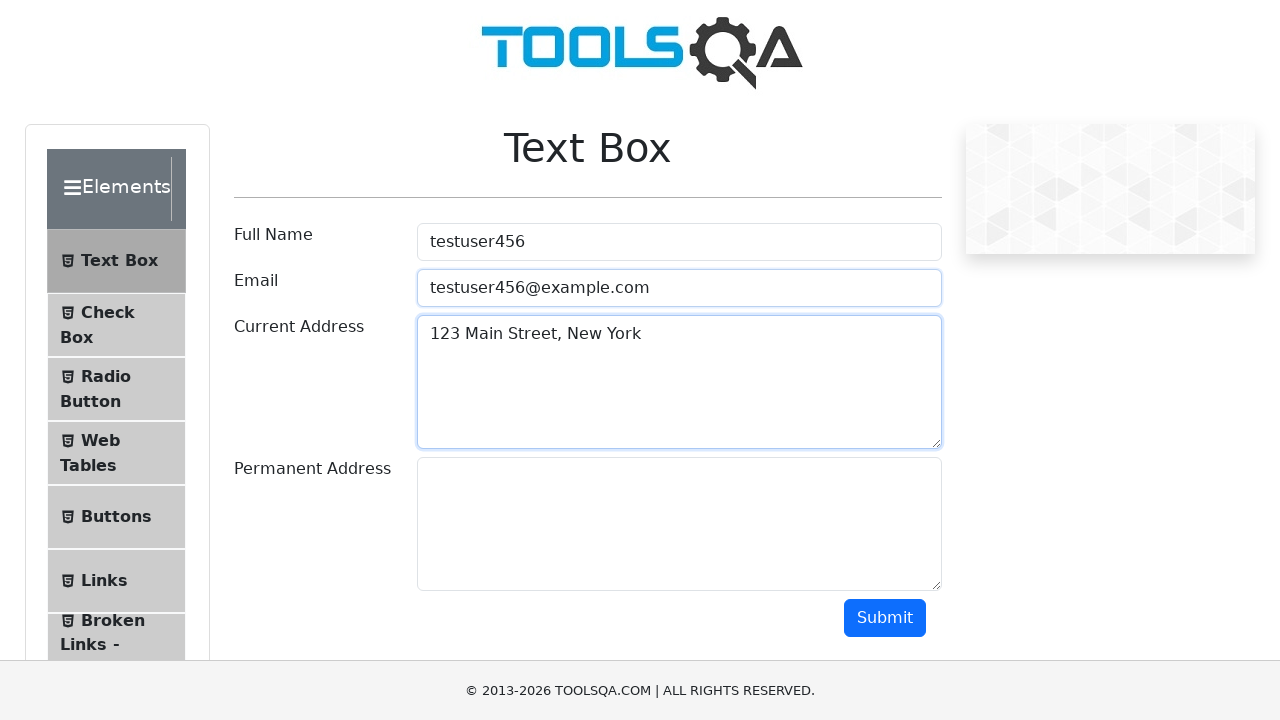

Filled in permanent address field with '456 Oak Avenue, Los Angeles' on #permanentAddress
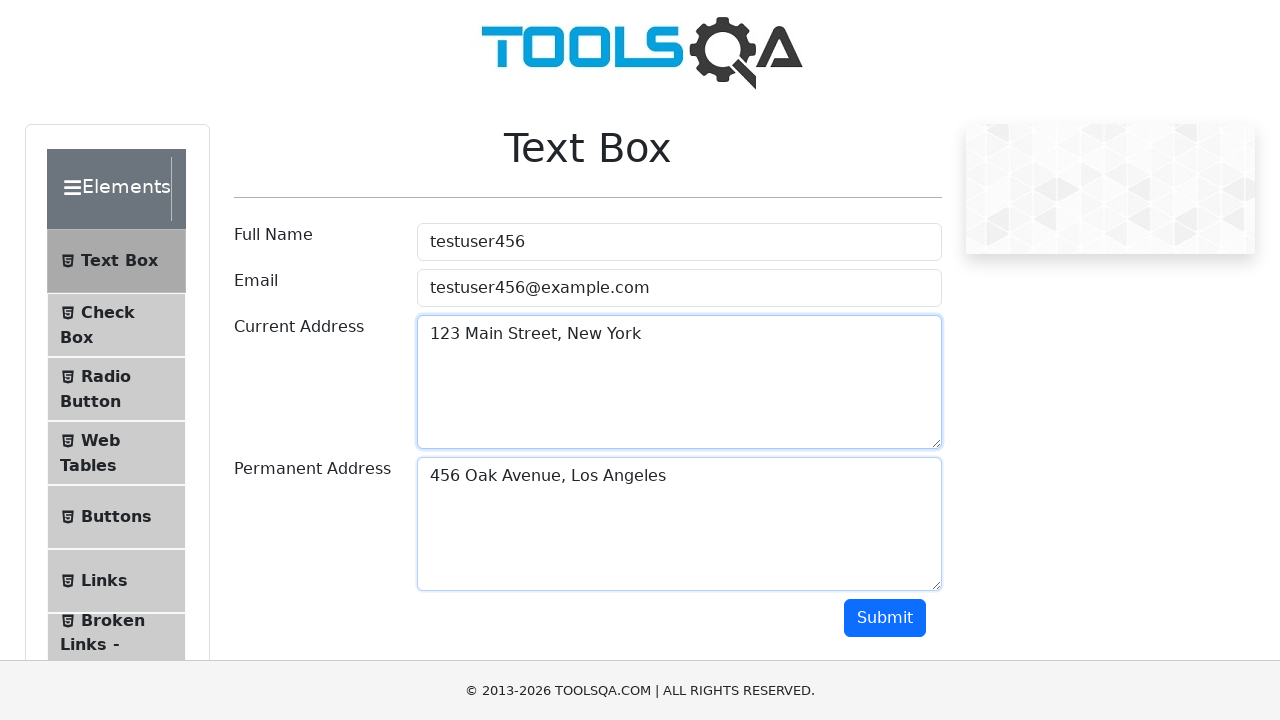

Clicked submit button to submit form at (885, 618) on #submit
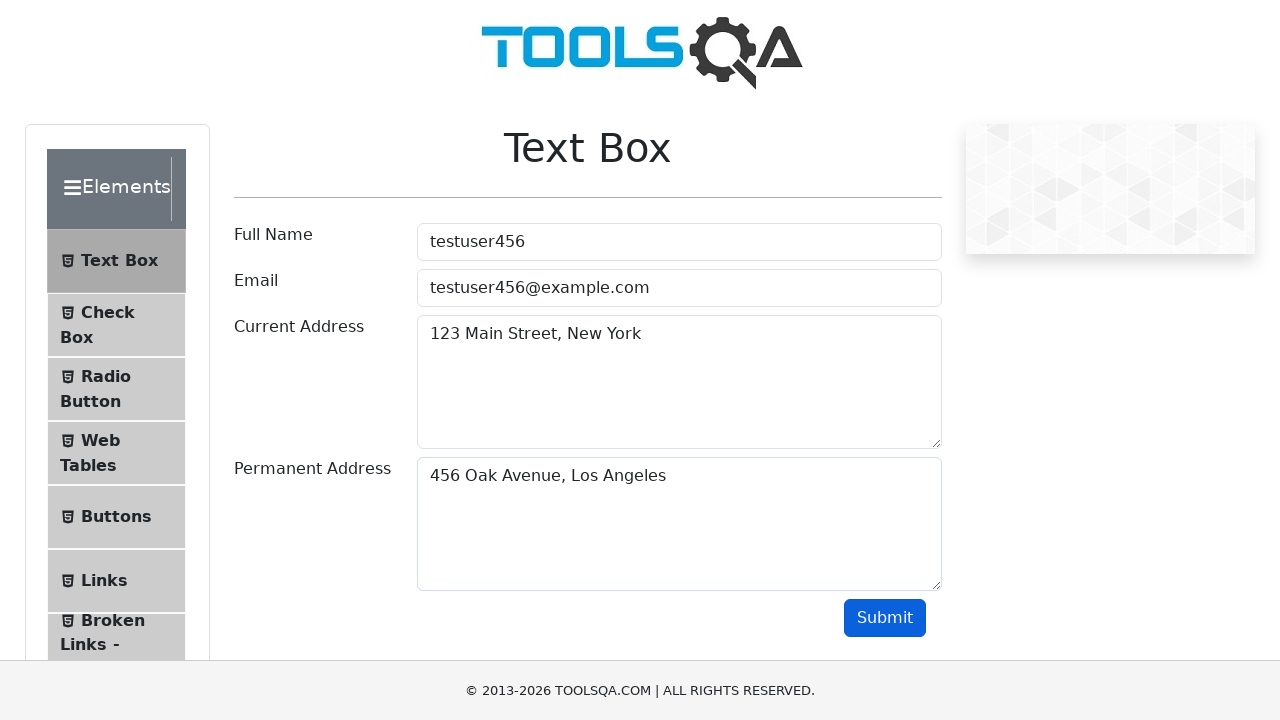

Form output displayed after submission
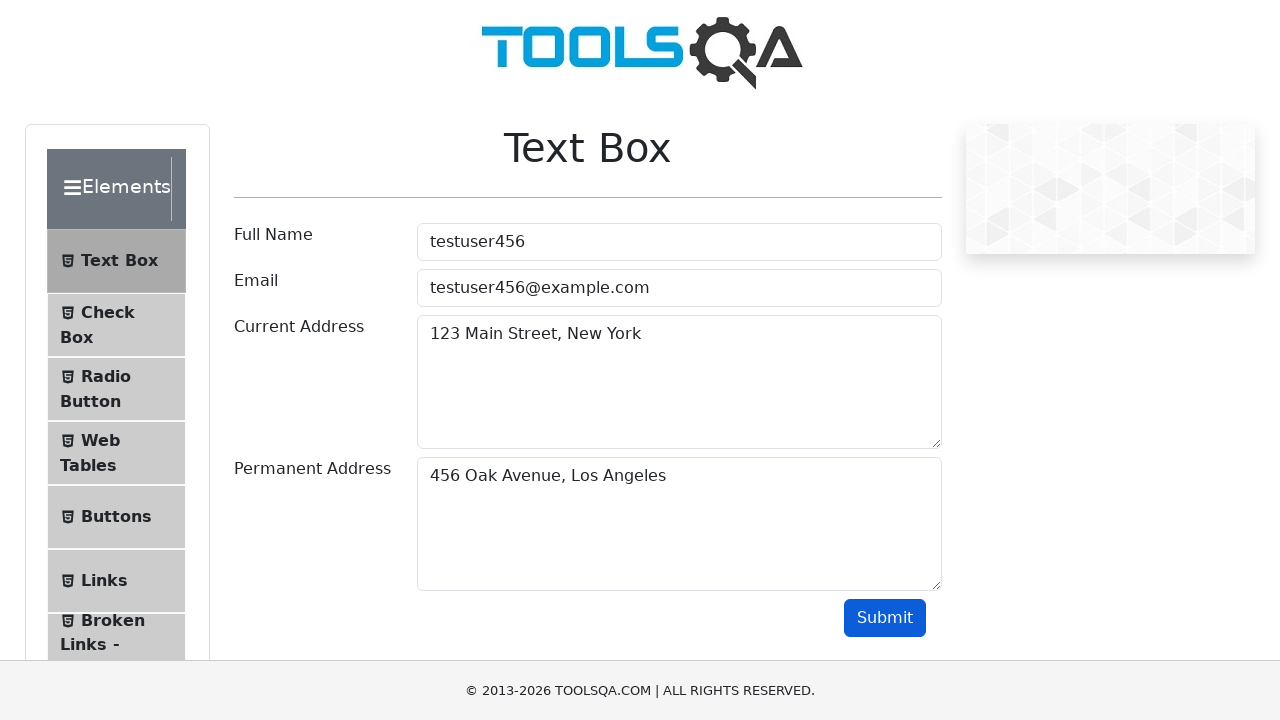

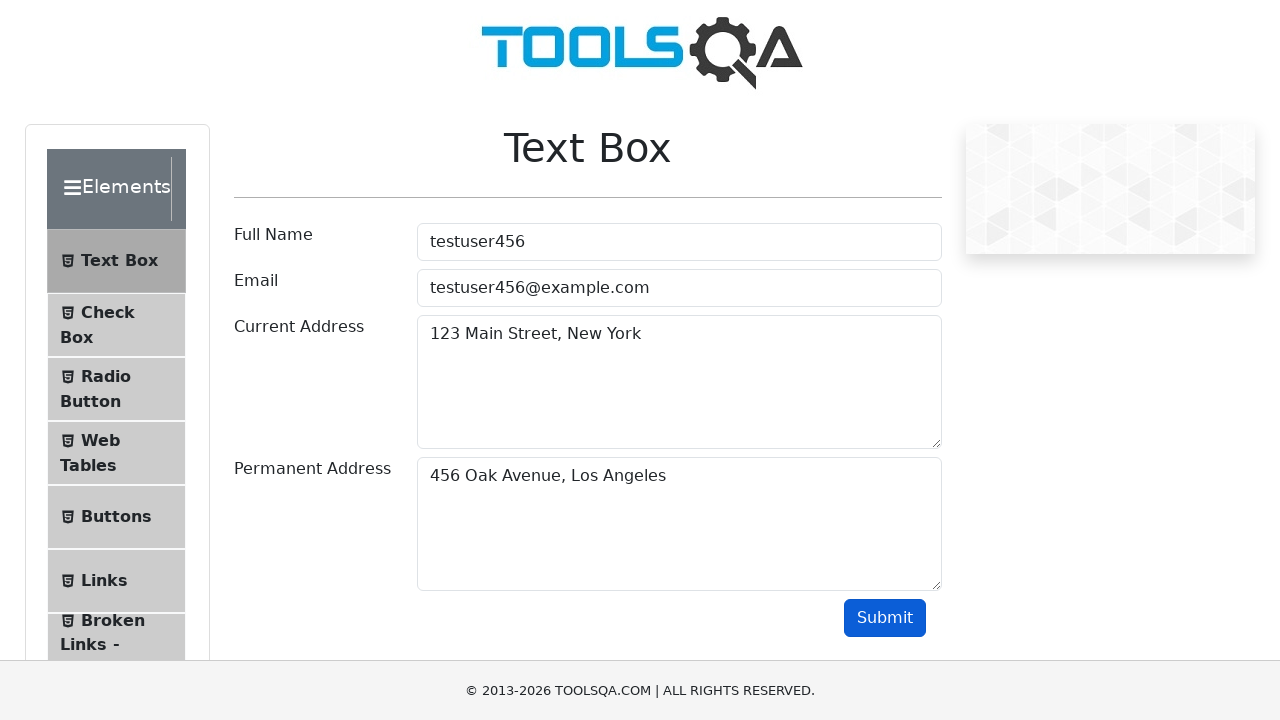